Tests the ex-students portal link by clicking on it and verifying navigation to the ex-students contact form page

Starting URL: https://www.ifmg.edu.br/sabara

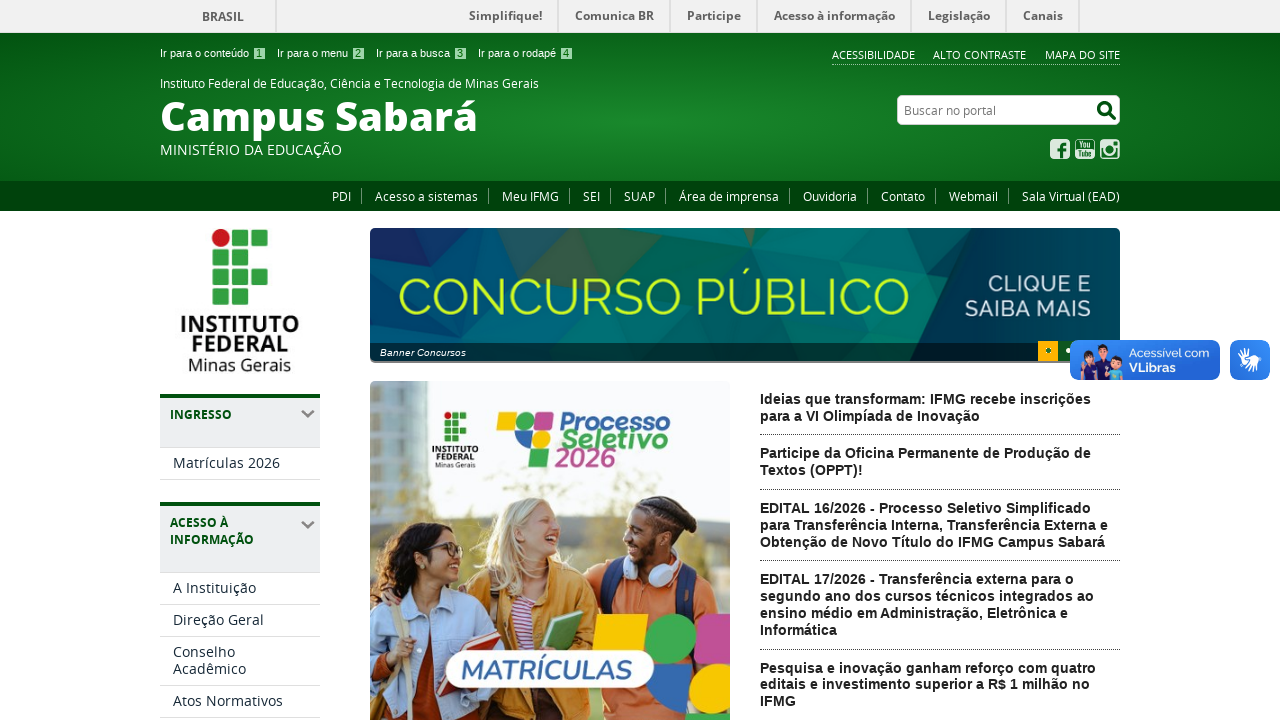

Clicked on the ex-students portal service link at (592, 196) on #portalservicos-ex-alunos
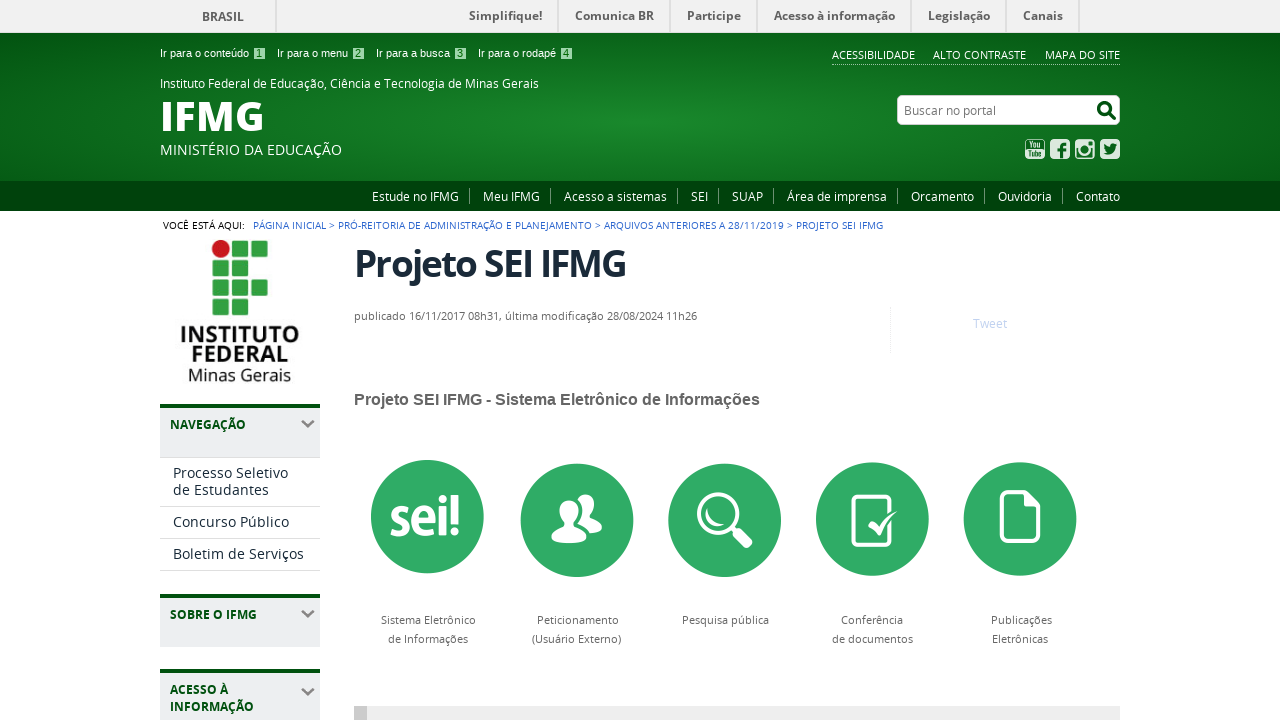

Verified page loaded with expected title containing 'Instituto Federal de'
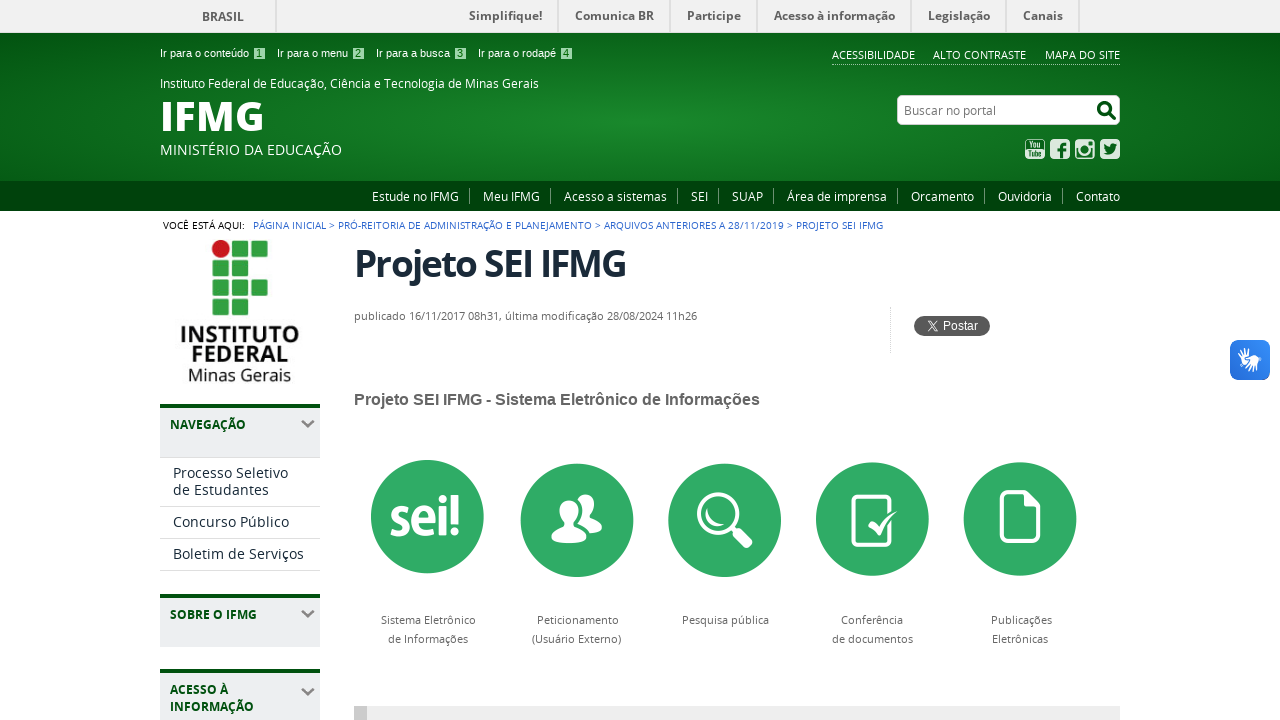

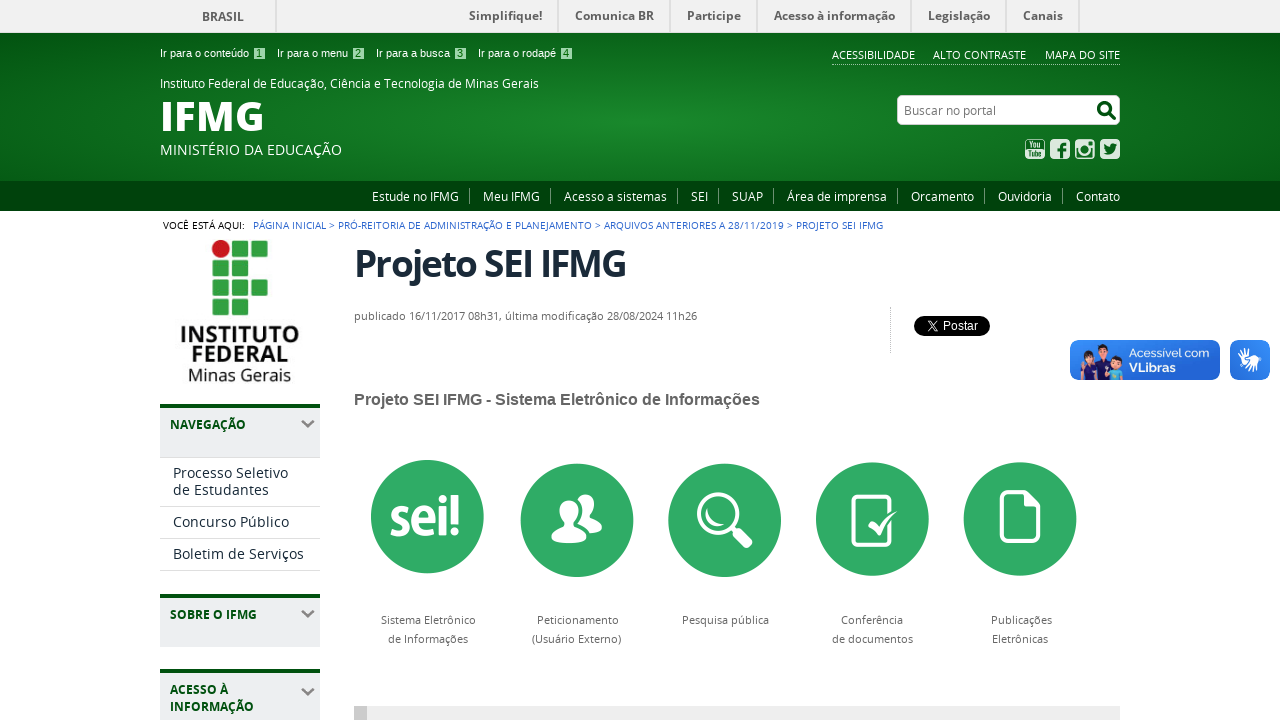